Tests a page with delayed element loading by waiting for a verify button to become clickable, clicking it, and verifying the success message appears

Starting URL: http://suninjuly.github.io/wait2.html

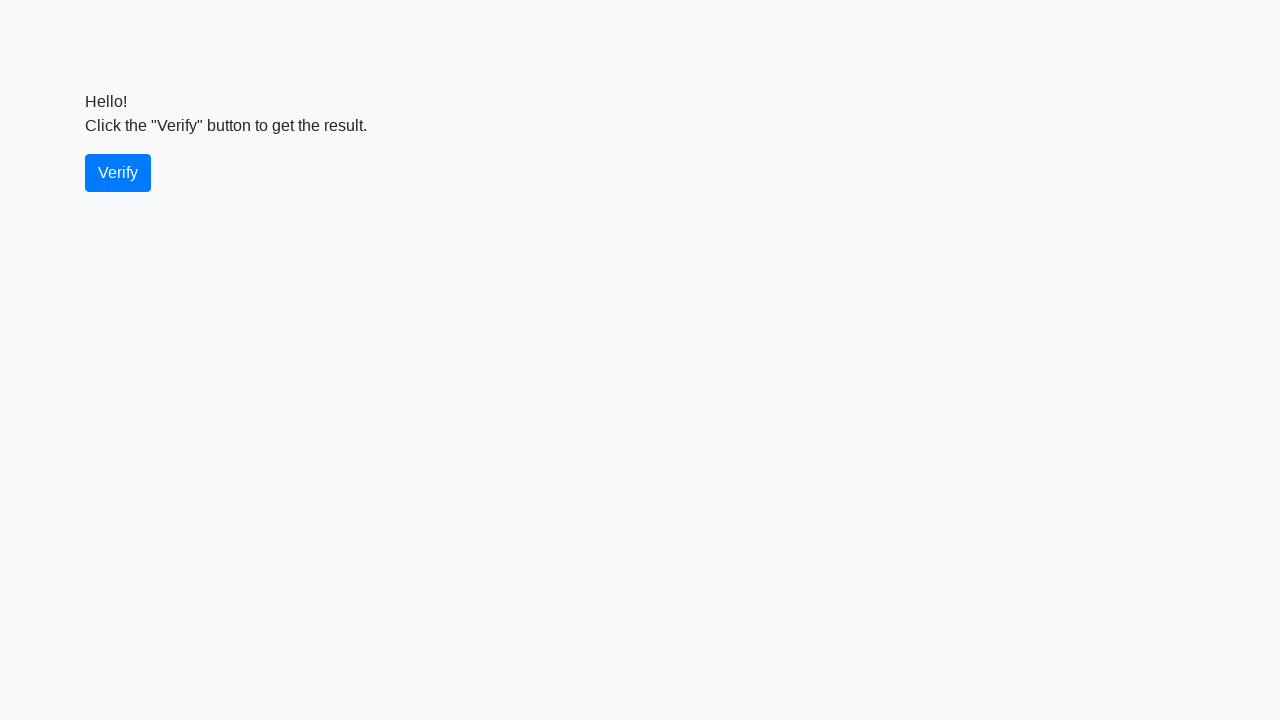

Waited for verify button to become visible
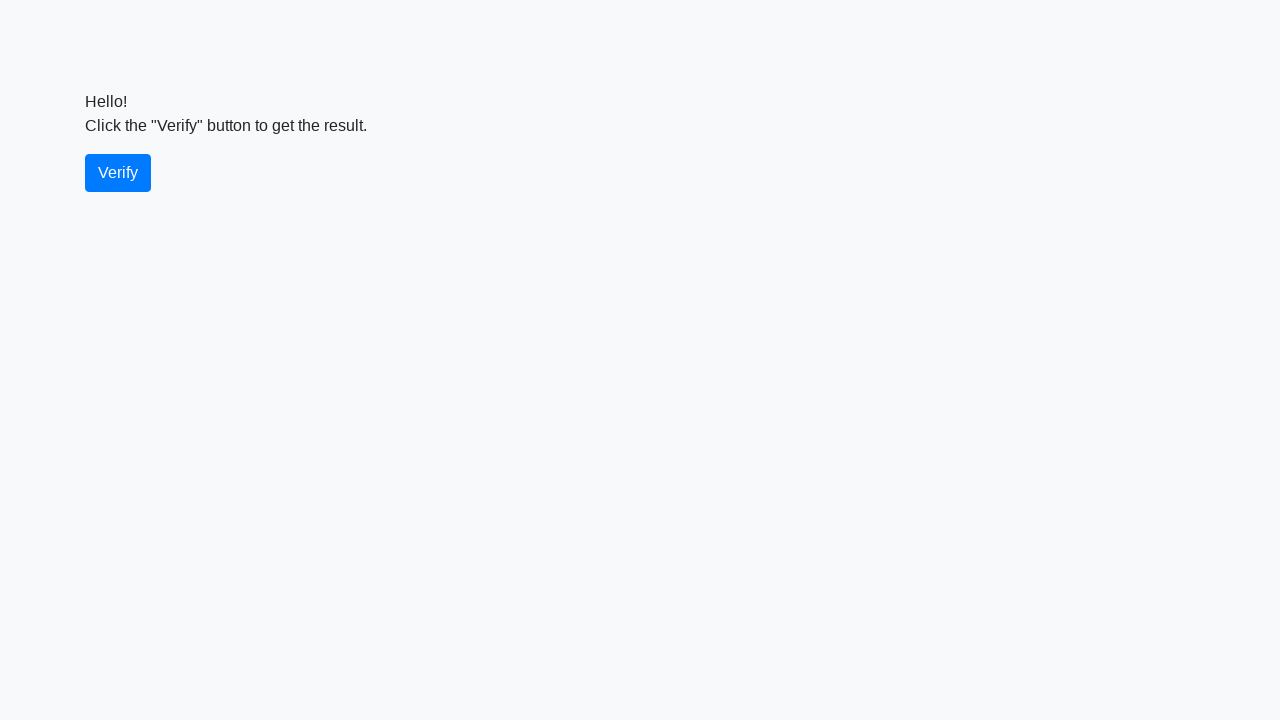

Clicked the verify button at (118, 173) on #verify
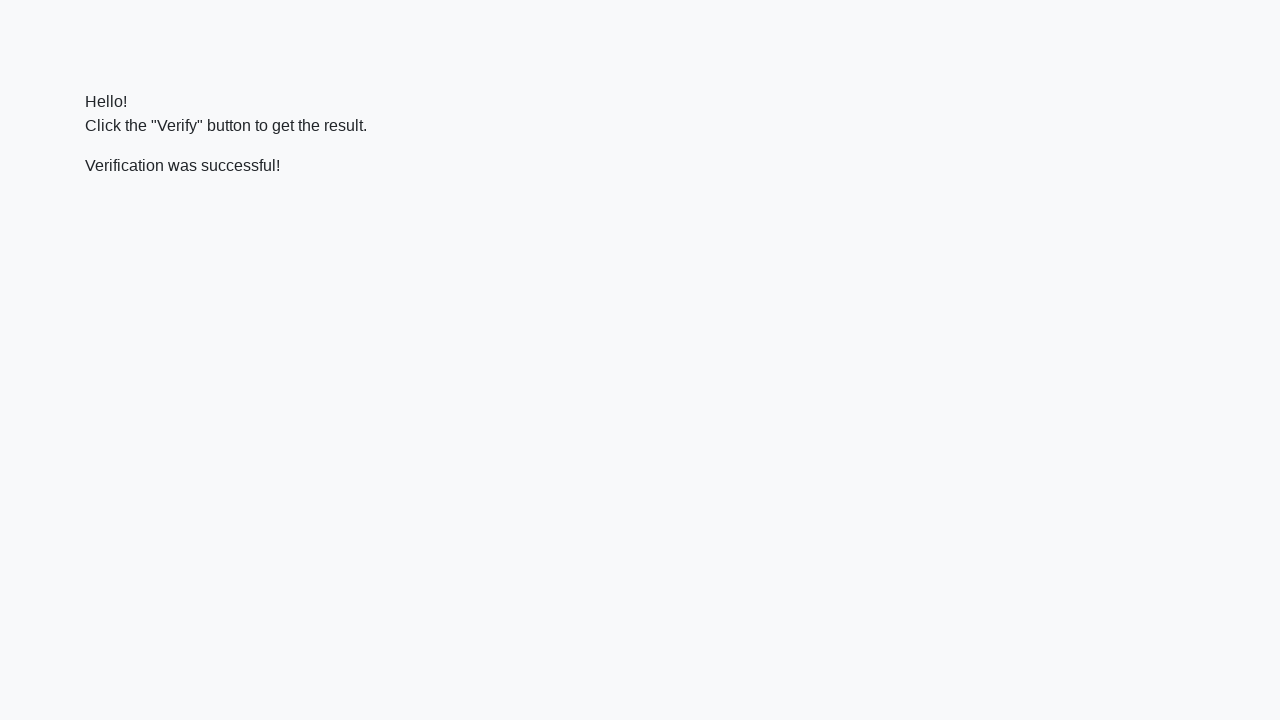

Waited for success message to appear
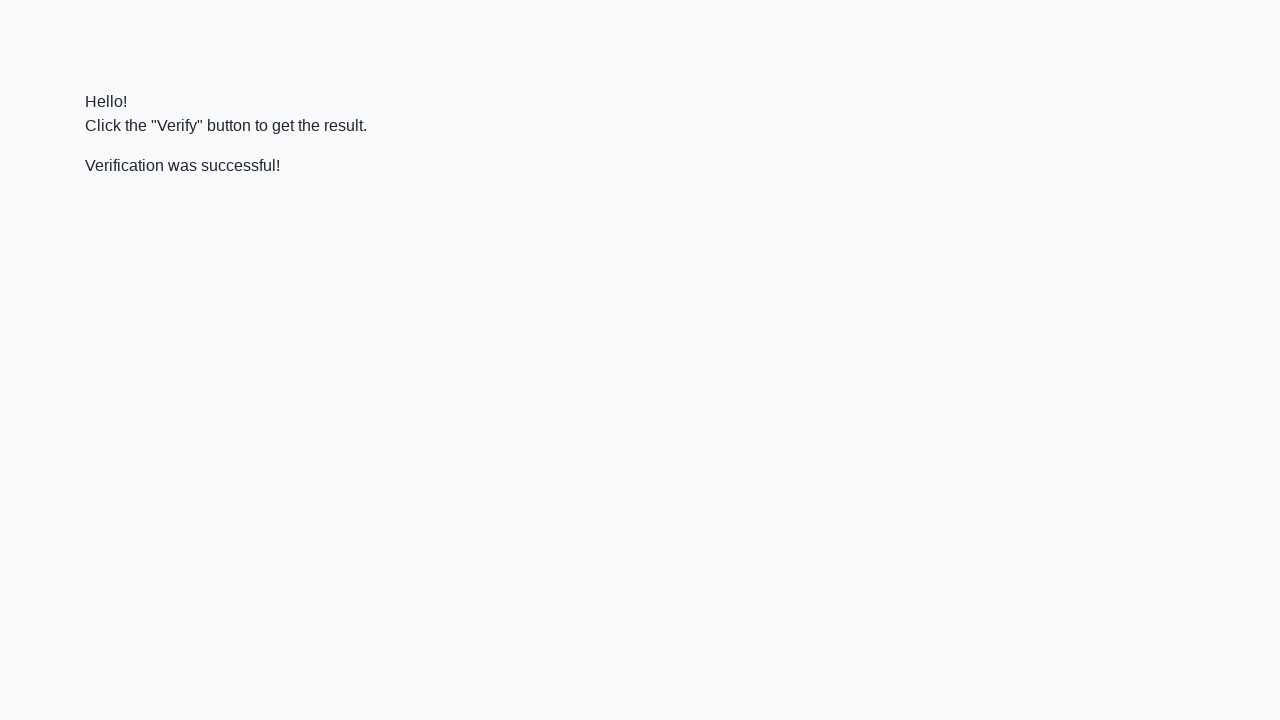

Verified success message contains 'successful'
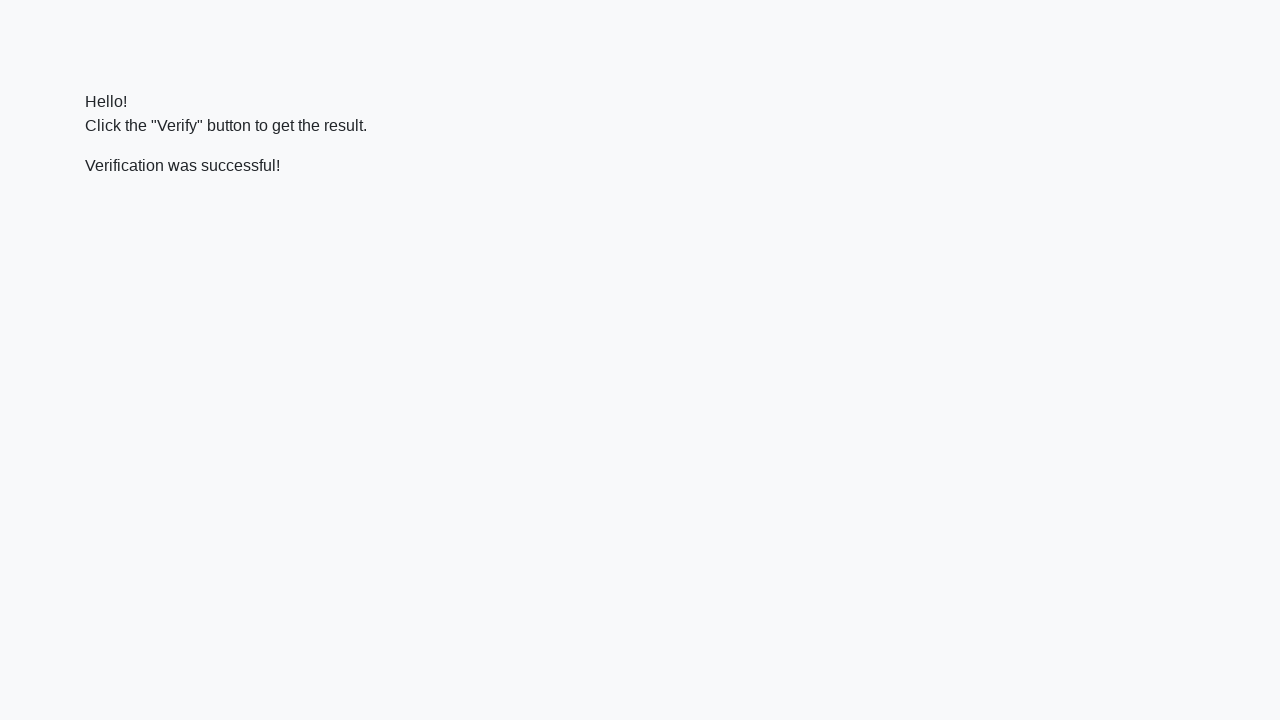

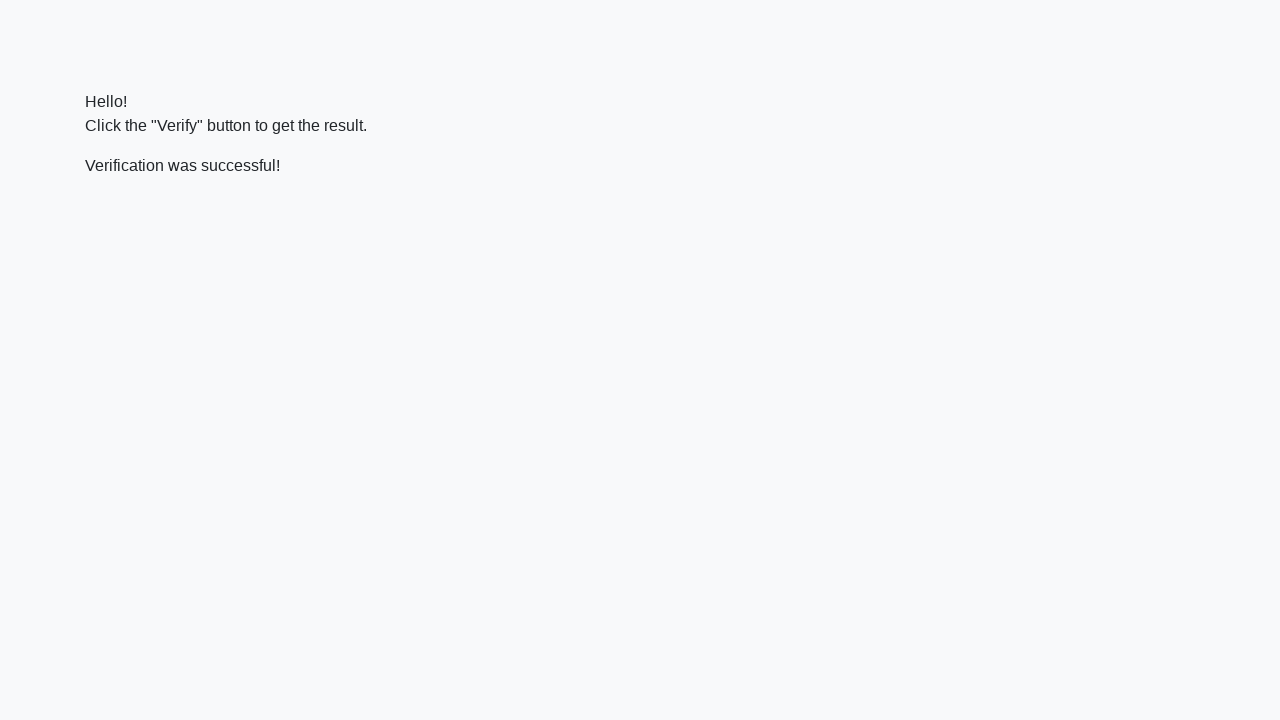